Navigates to Python 2.7.12 download page and clicks on the Windows x86-64 MSI installer download link to test file download functionality

Starting URL: https://www.python.org/downloads/release/python-2712/

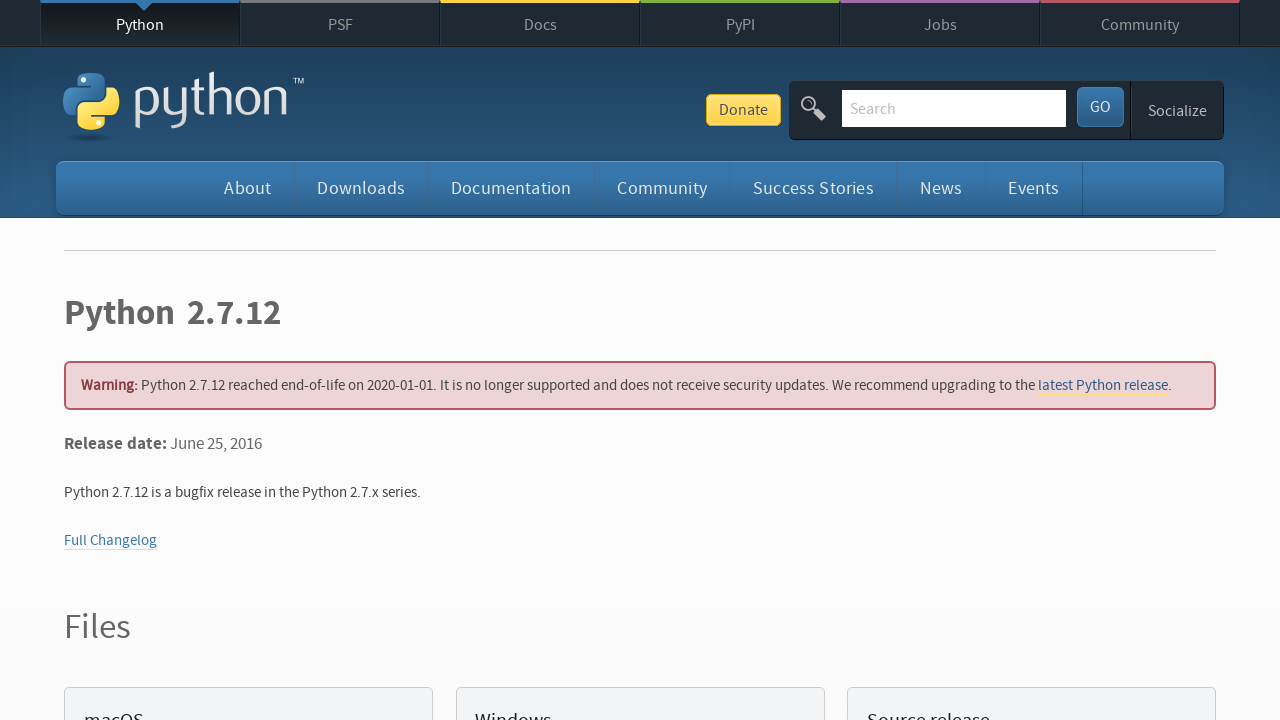

Navigated to Python 2.7.12 download page
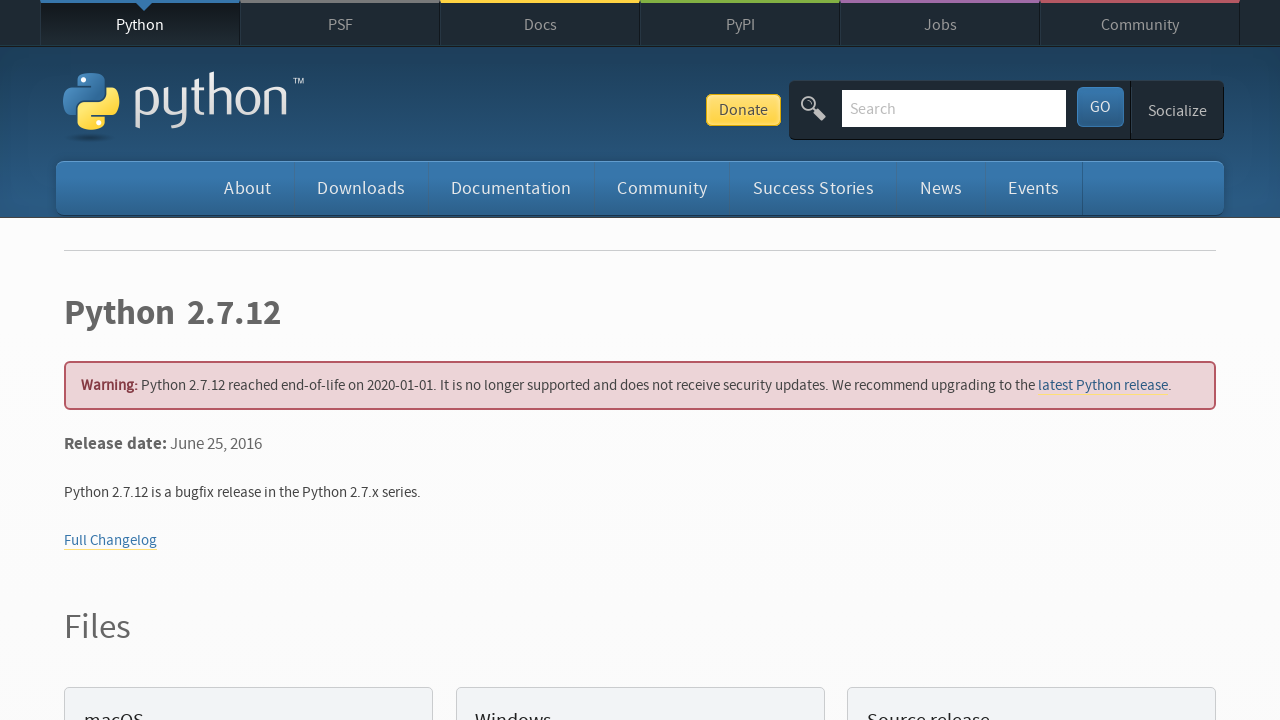

Clicked on the Windows x86-64 MSI installer download link at (162, 360) on a:has-text('Windows x86-64 MSI installer')
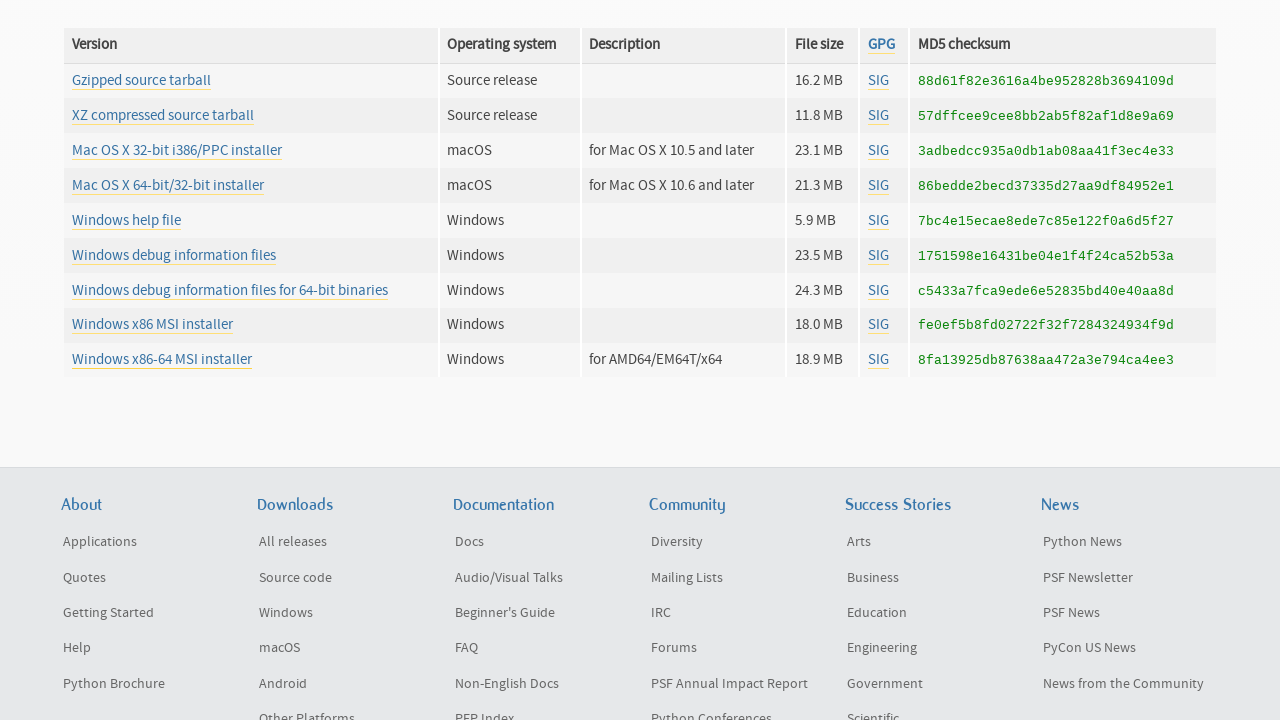

Waited for download to initiate
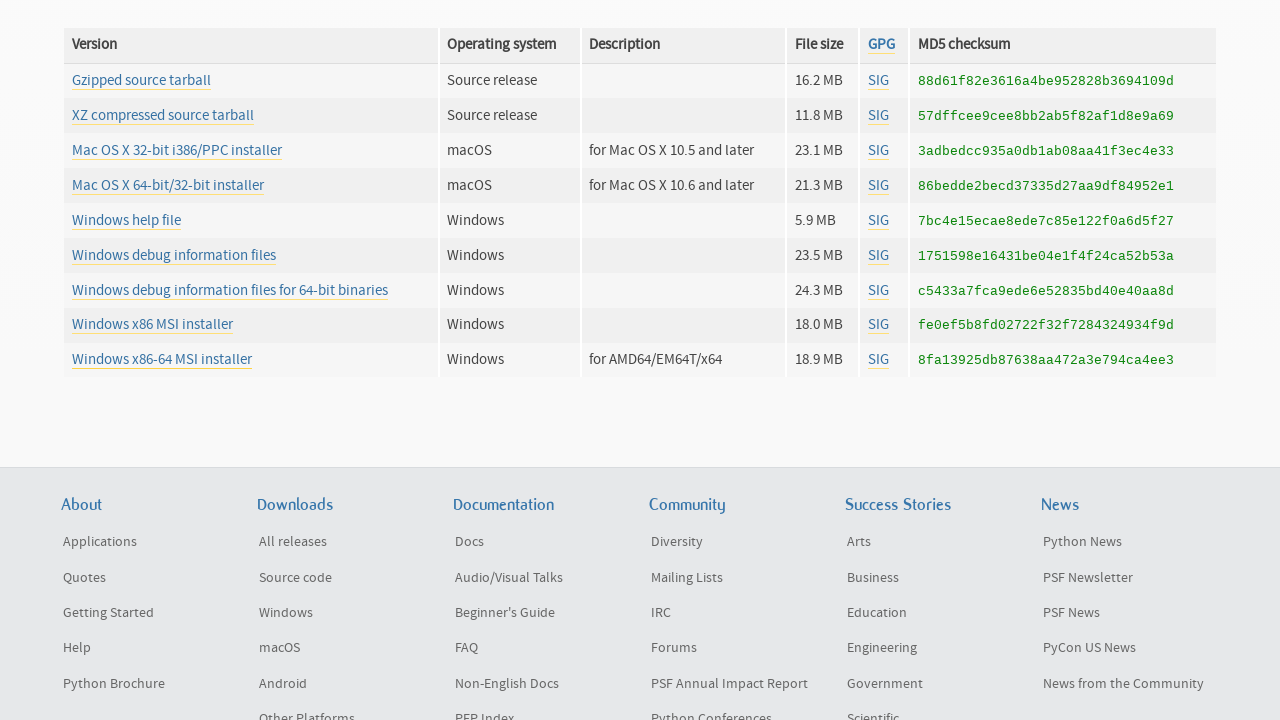

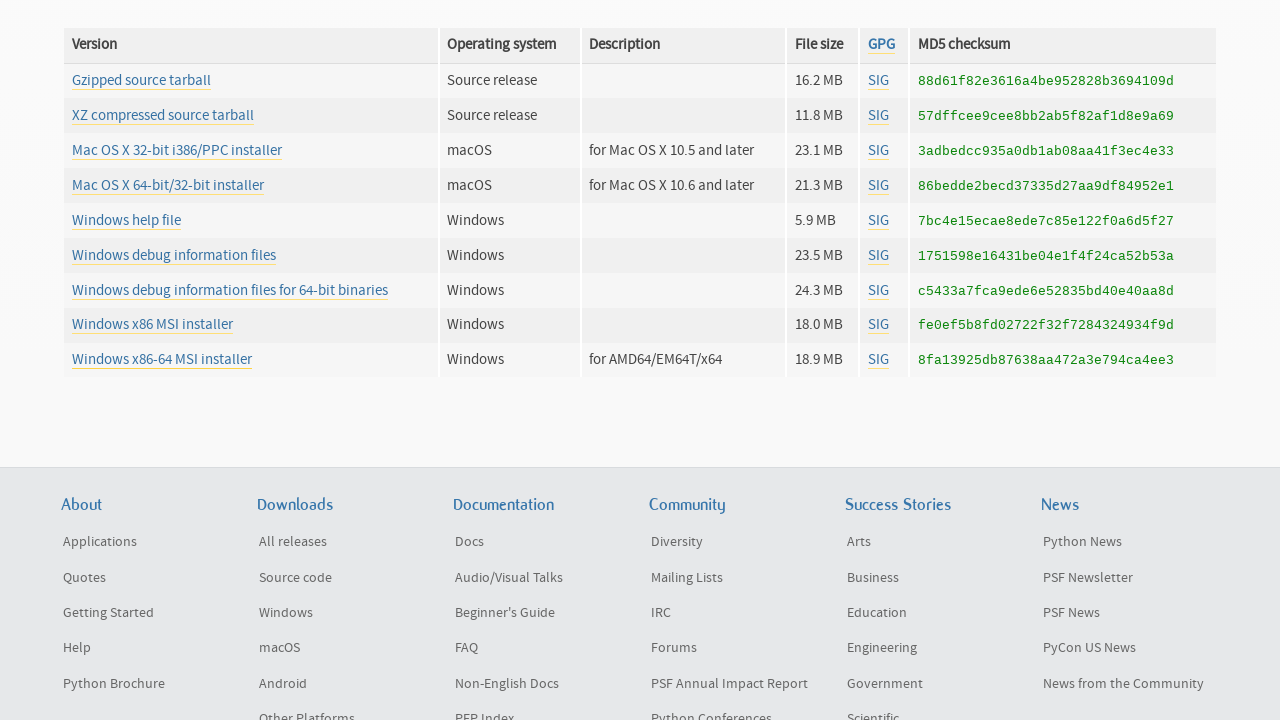